Tests browser window handling by clicking a link that opens a new window, switching to the new window, and verifying the heading text is present.

Starting URL: http://the-internet.herokuapp.com/windows

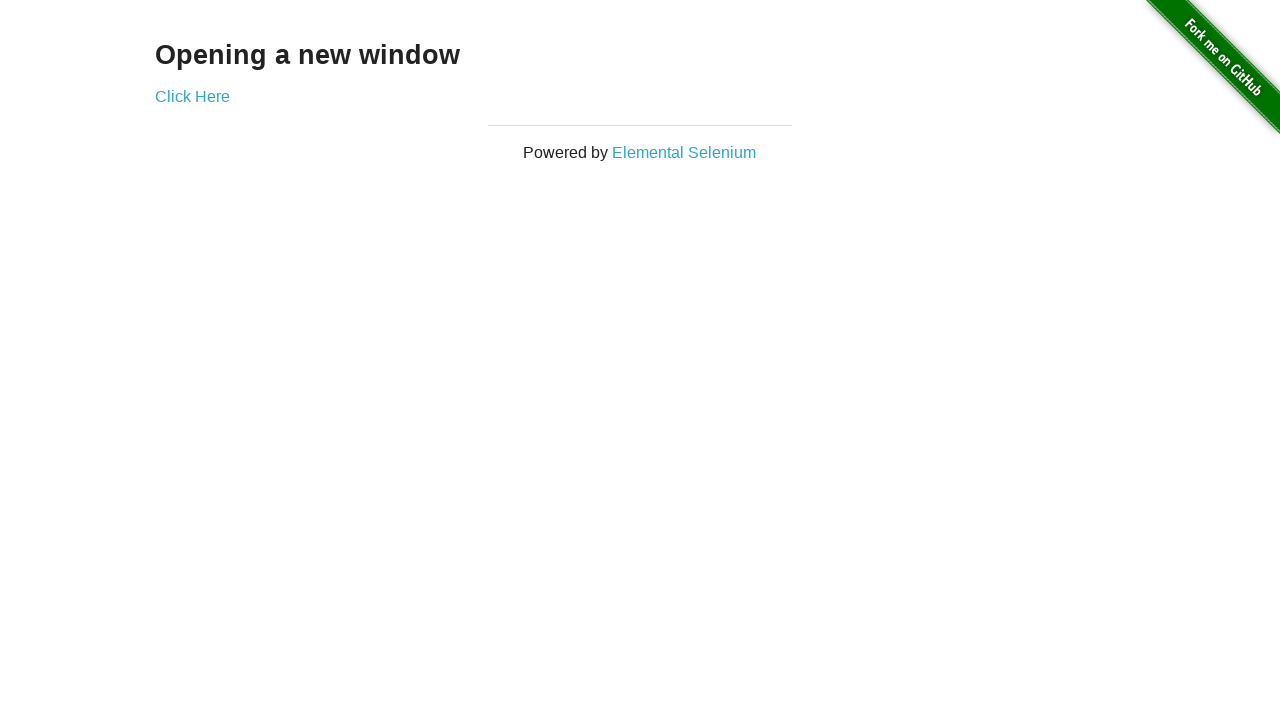

Clicked 'Click Here' link to open new window at (192, 96) on text=Click Here
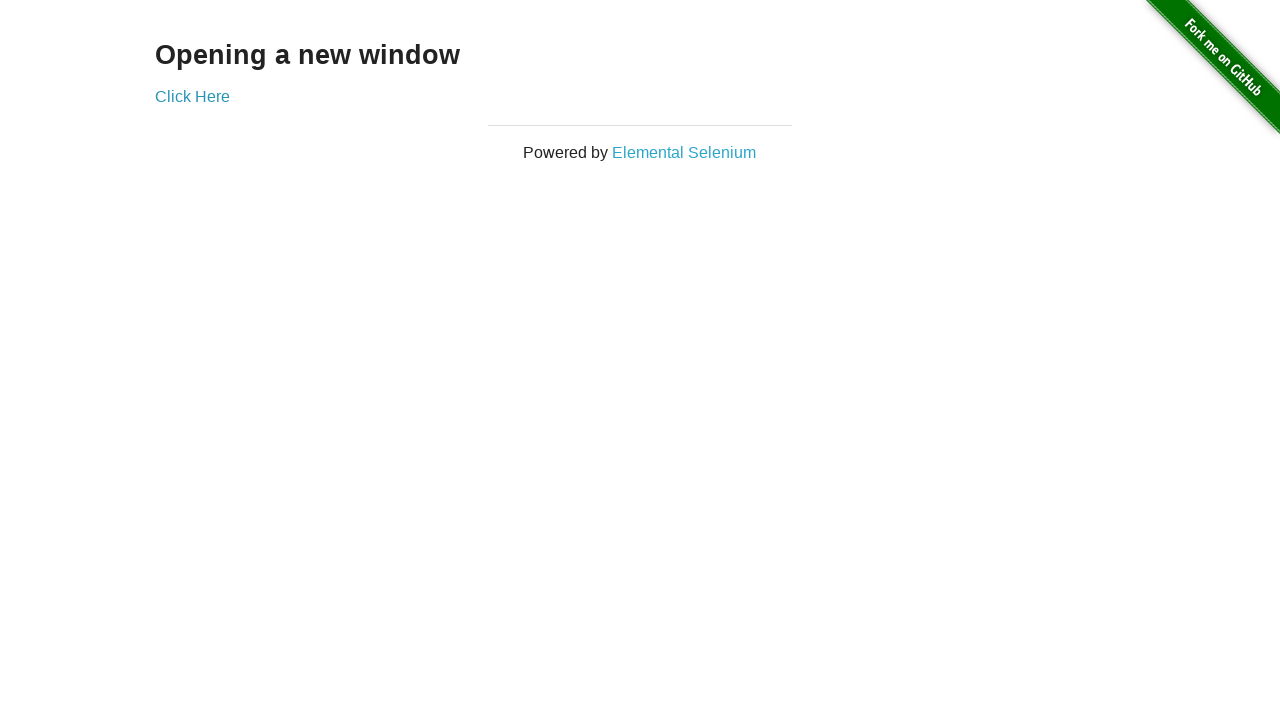

Captured new window/page
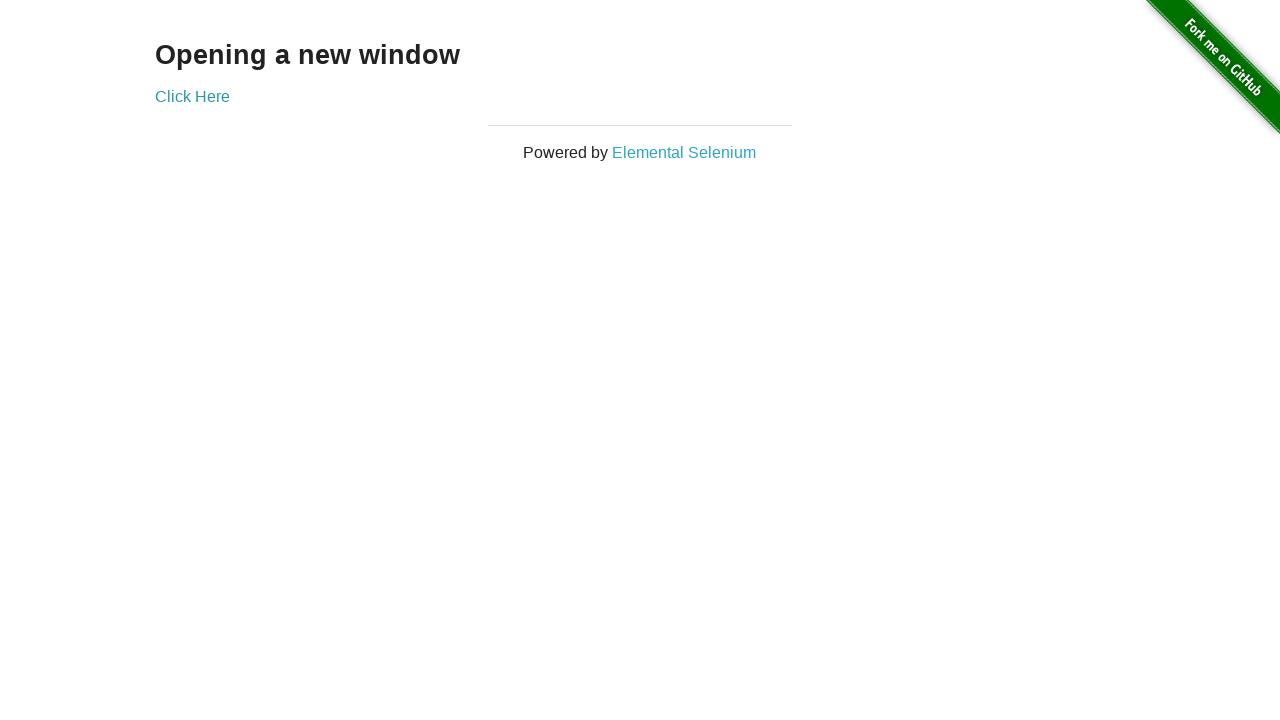

New window finished loading
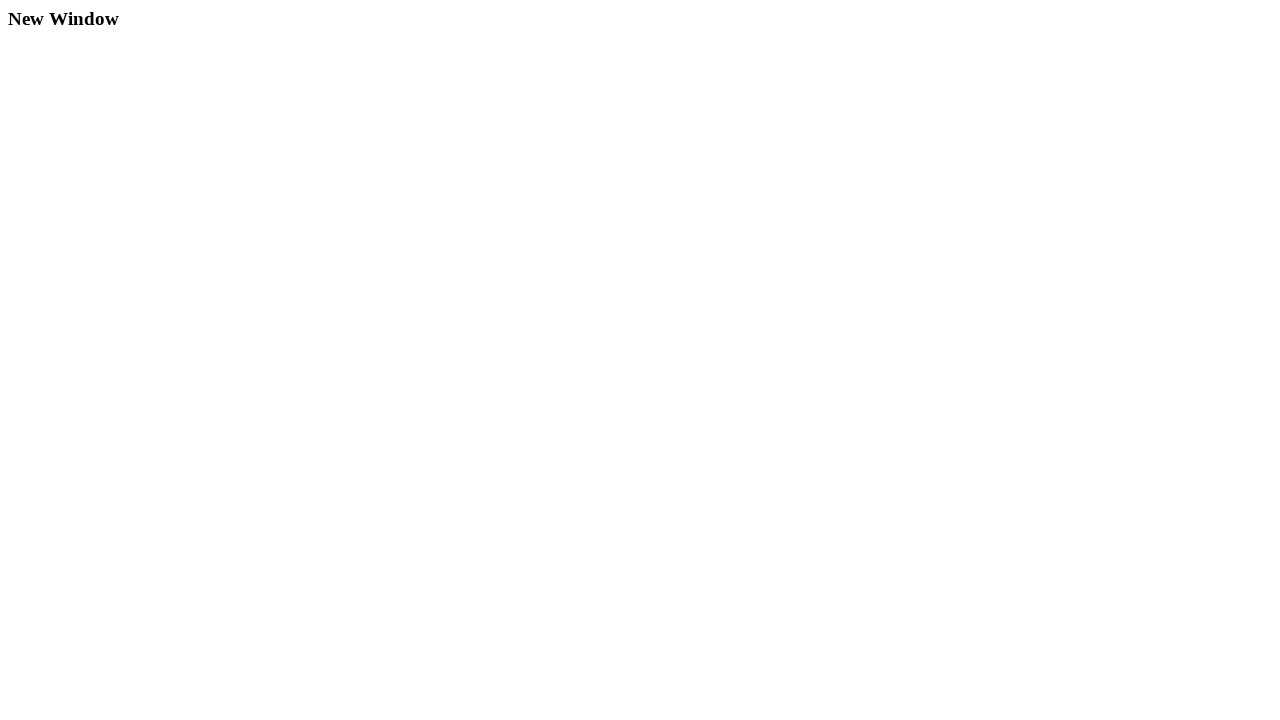

H3 heading element loaded in new window
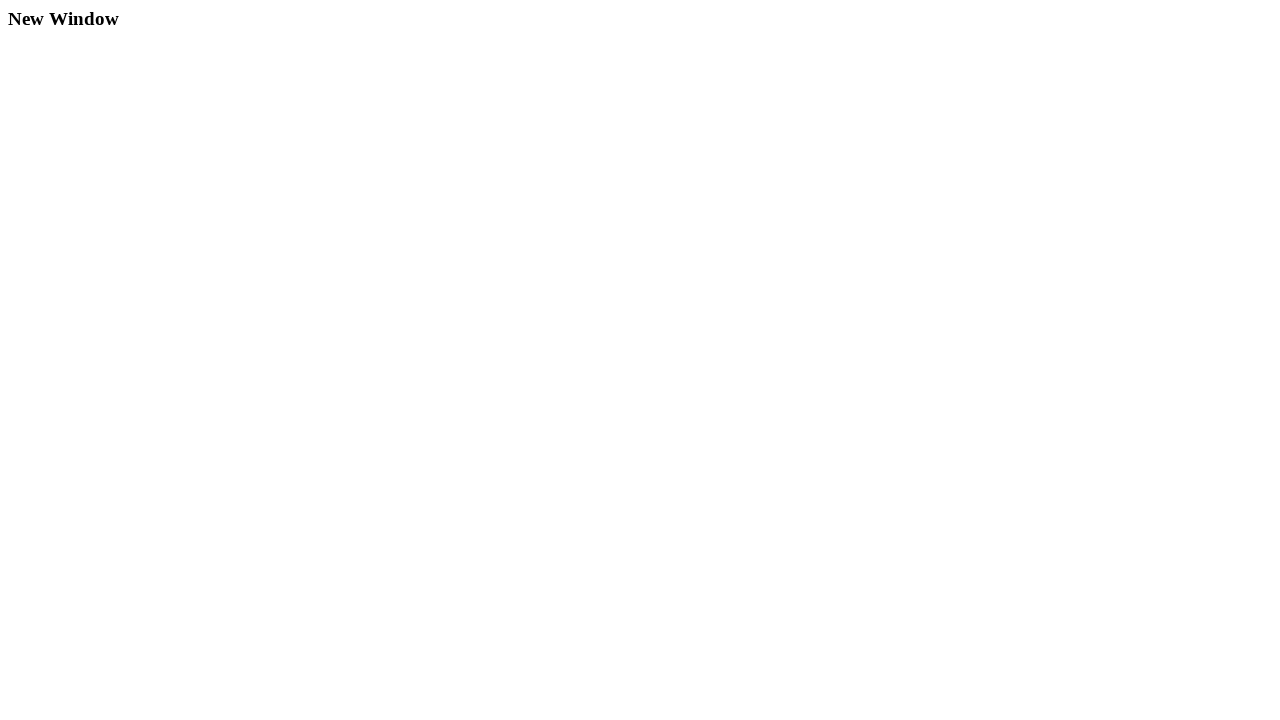

Retrieved heading text: 'New Window'
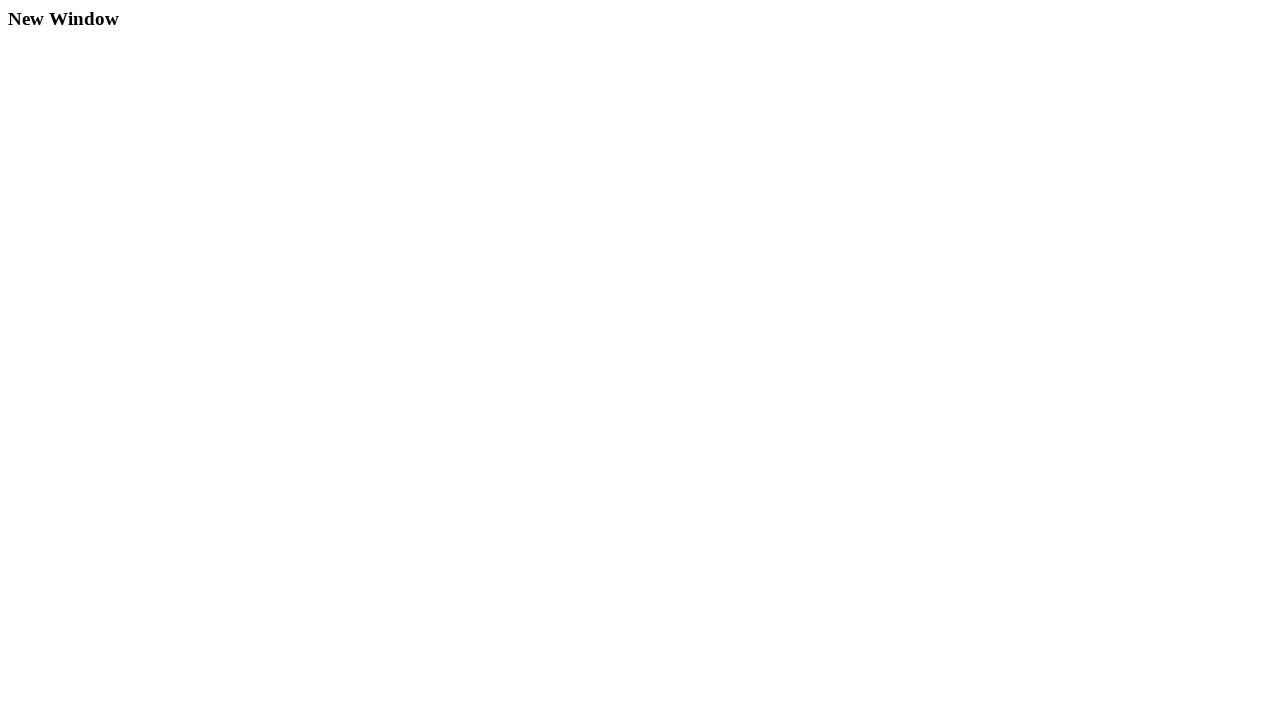

Closed new window
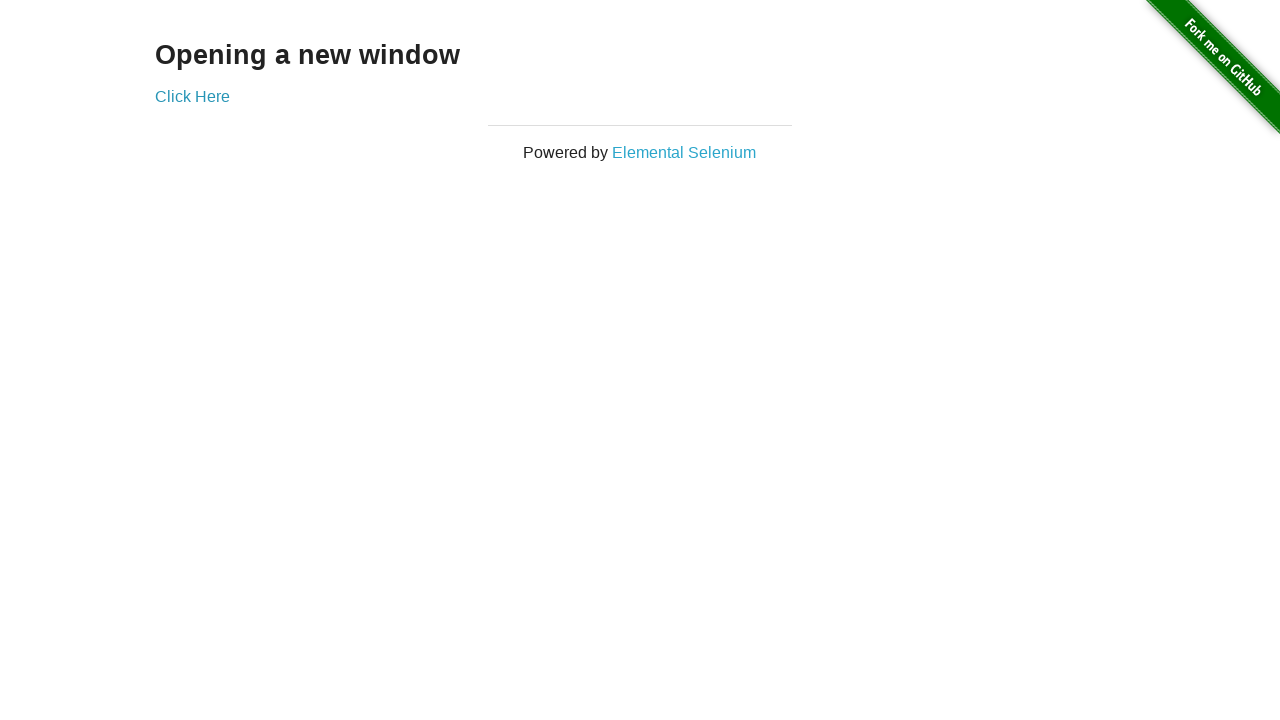

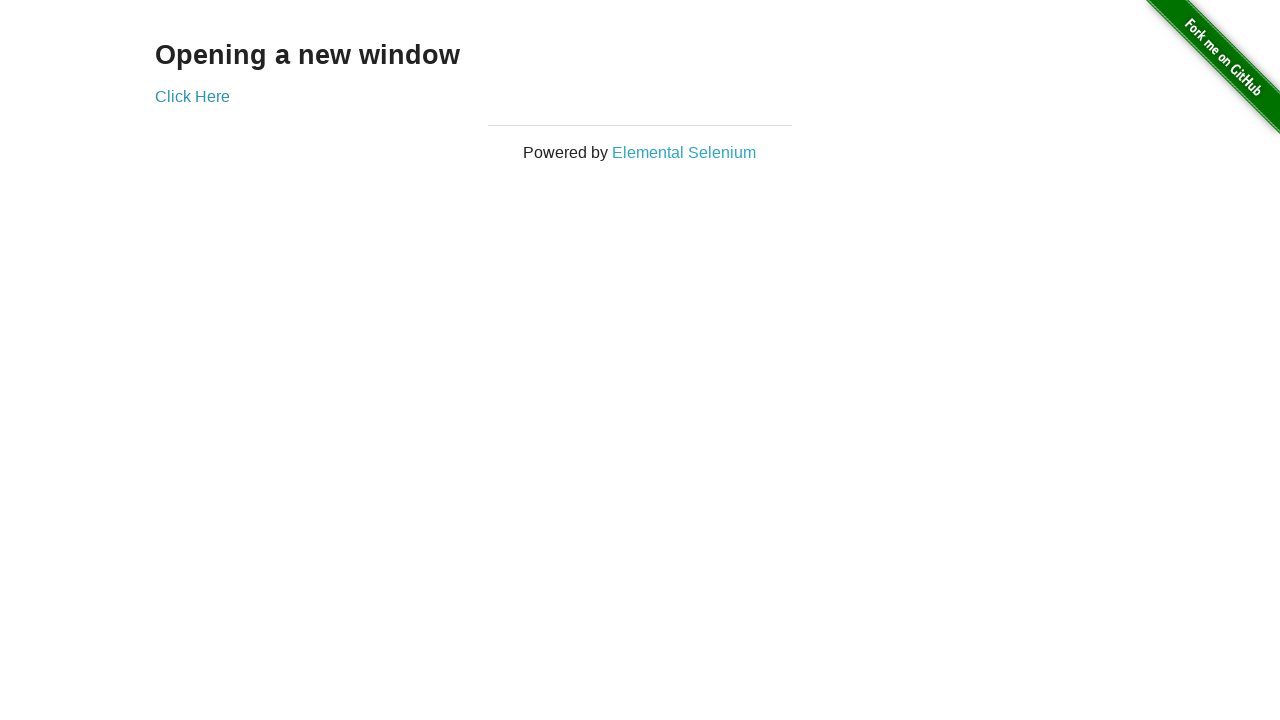